Clicks on the LinkedIn social media link in the footer

Starting URL: https://demo.automationtesting.in/Register.html

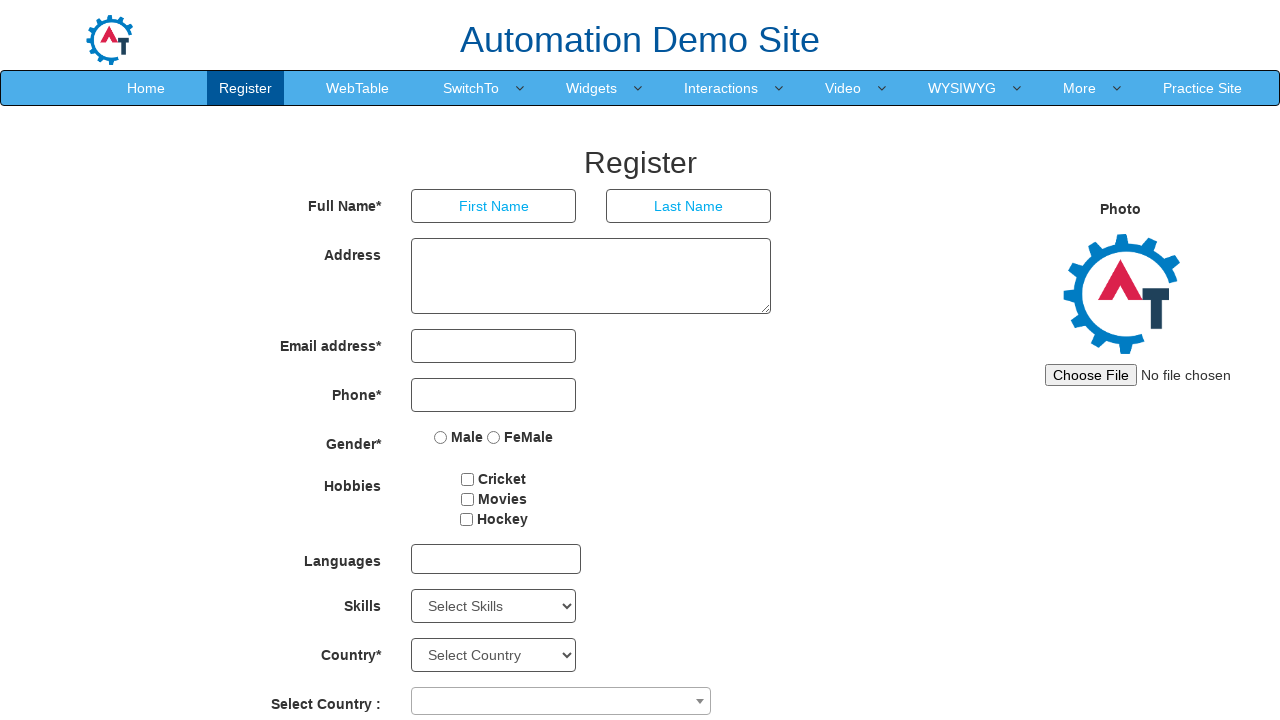

Clicked on the LinkedIn social media link in the footer at (838, 685) on xpath=//body/footer[@id='footer']/div[1]/div[1]/div[2]/a[3]/span[1]
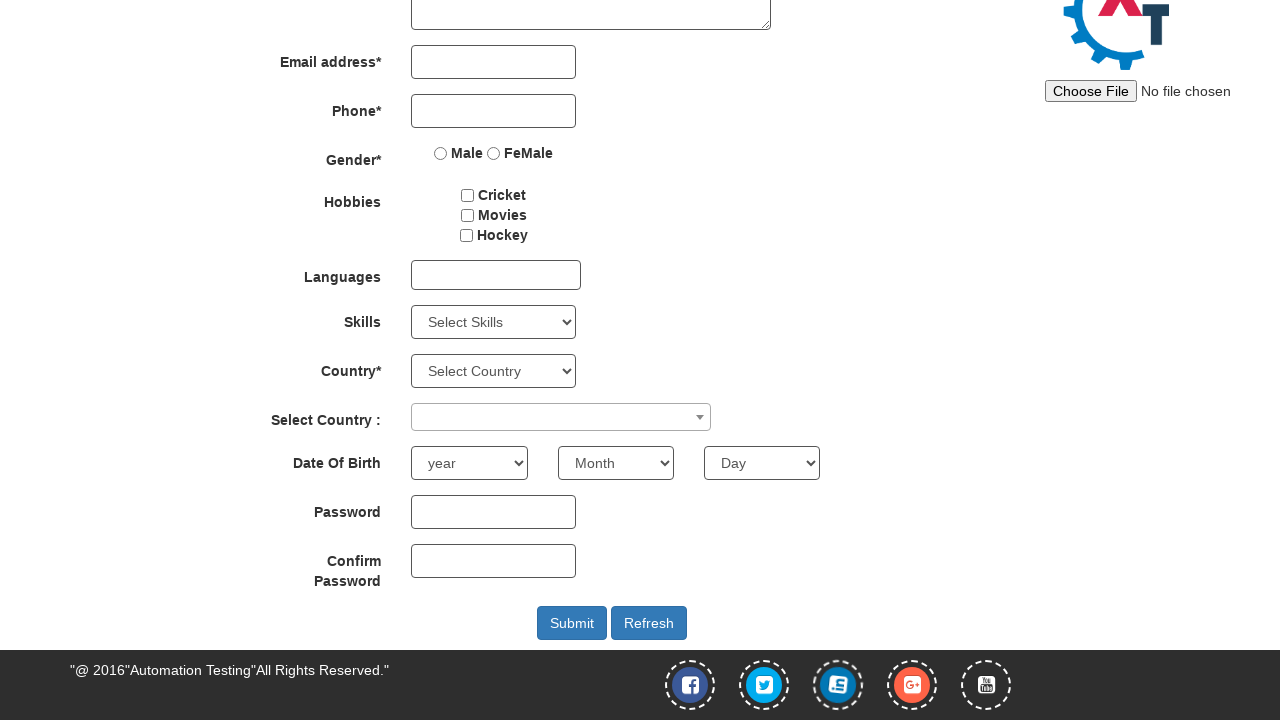

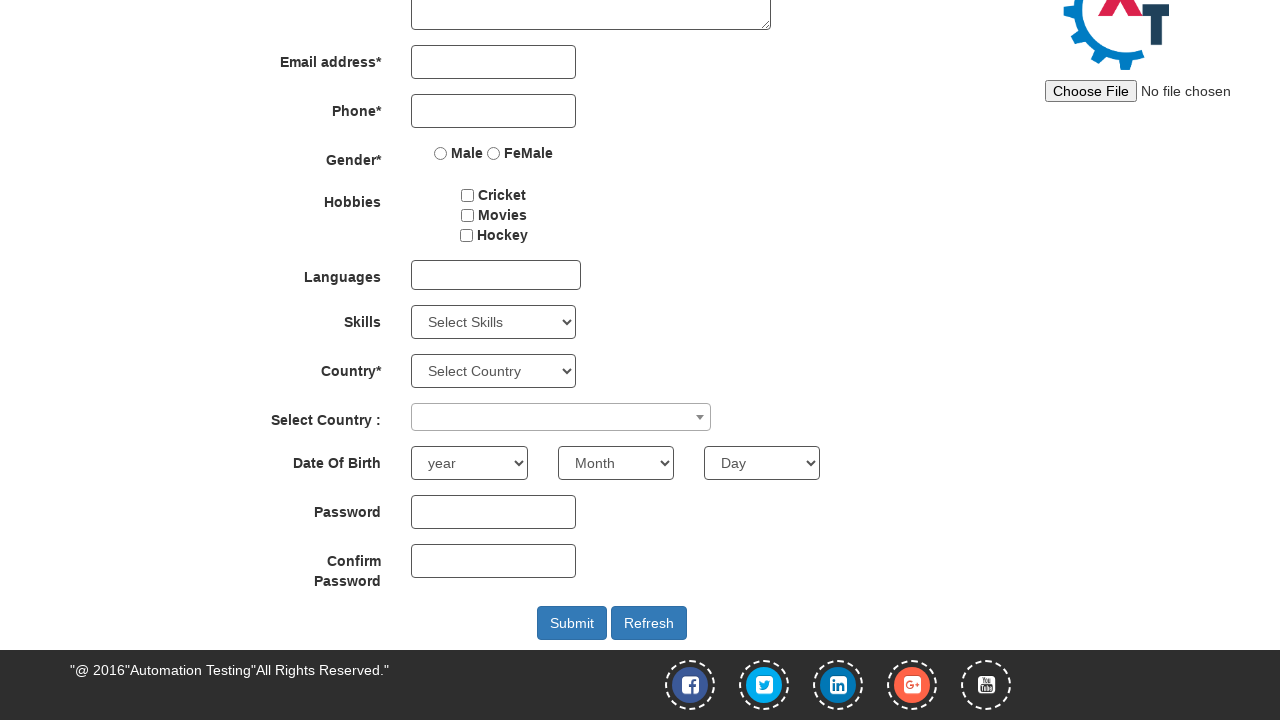